Tests the feedback form submission on a personal website by filling in name, email, and message fields, then submitting the form.

Starting URL: https://gauravkhuraana.github.io/feedback

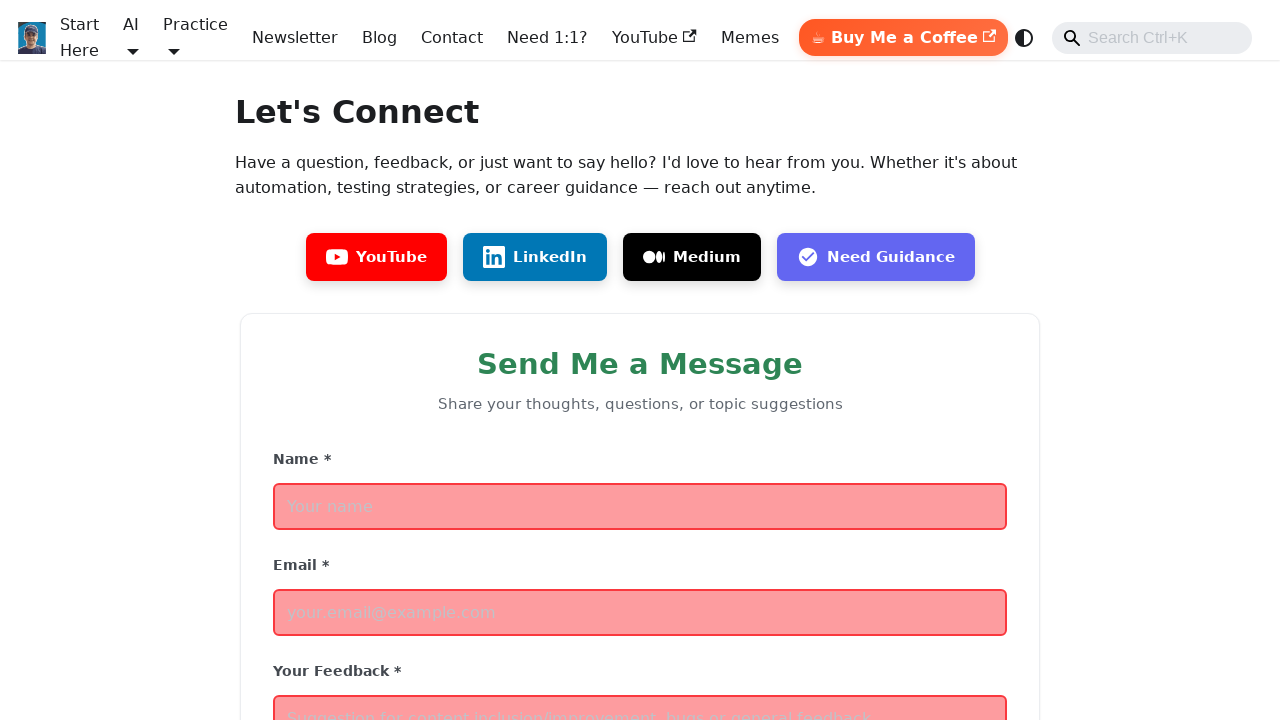

Filled name field with 'Sarah Johnson' on input#name
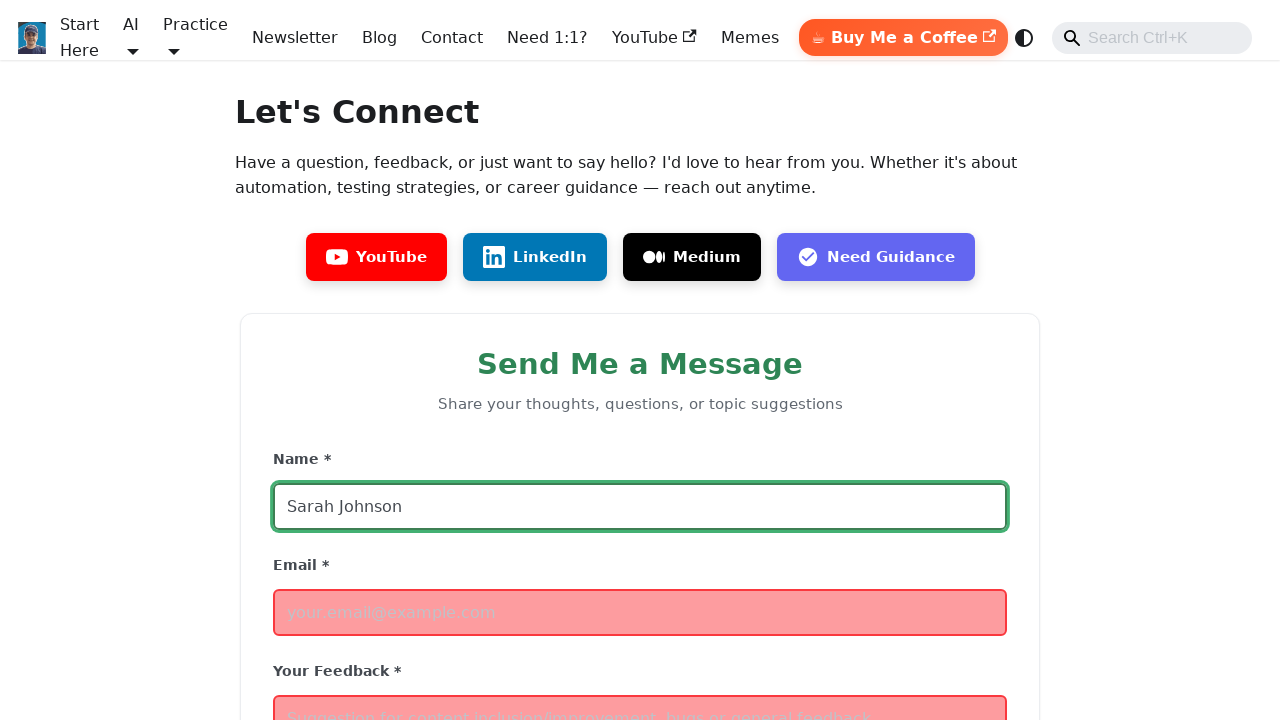

Filled email field with 'sarah.johnson@testmail.com' on input#email
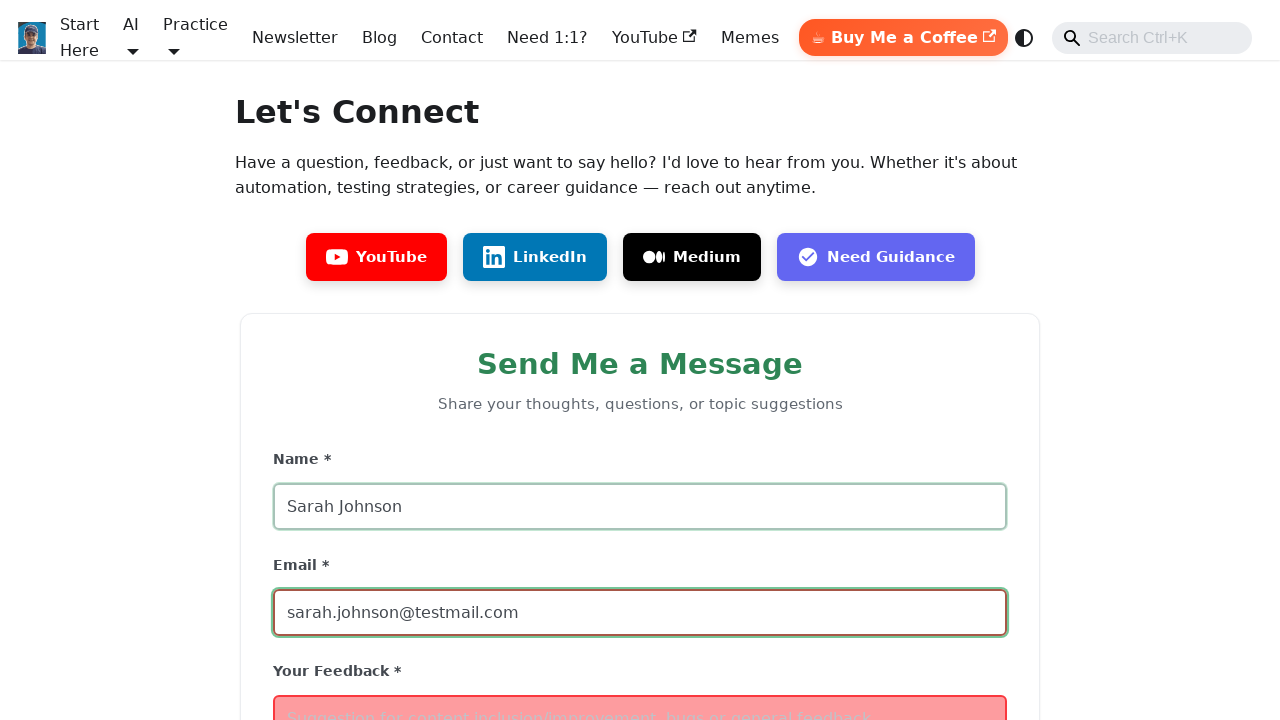

Filled message field with feedback content about Playwright and CI/CD pipelines on textarea#message
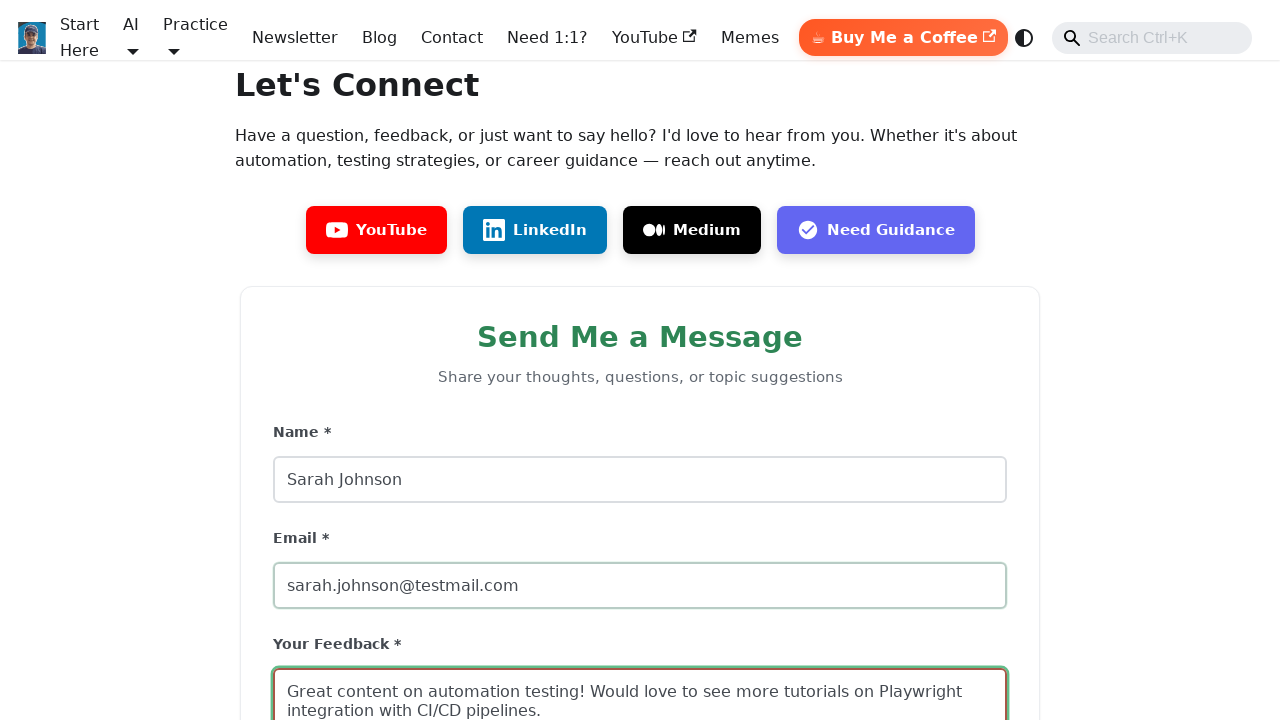

Clicked submit button to submit the feedback form at (333, 360) on button[type='submit']
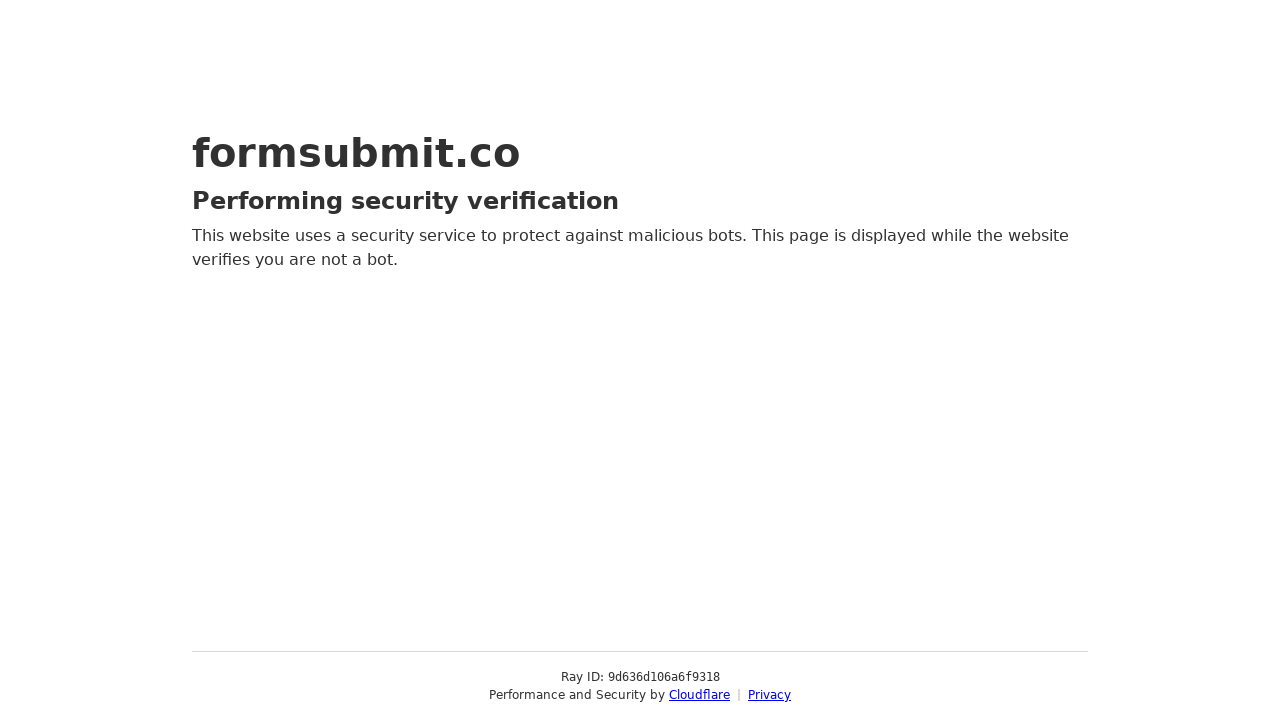

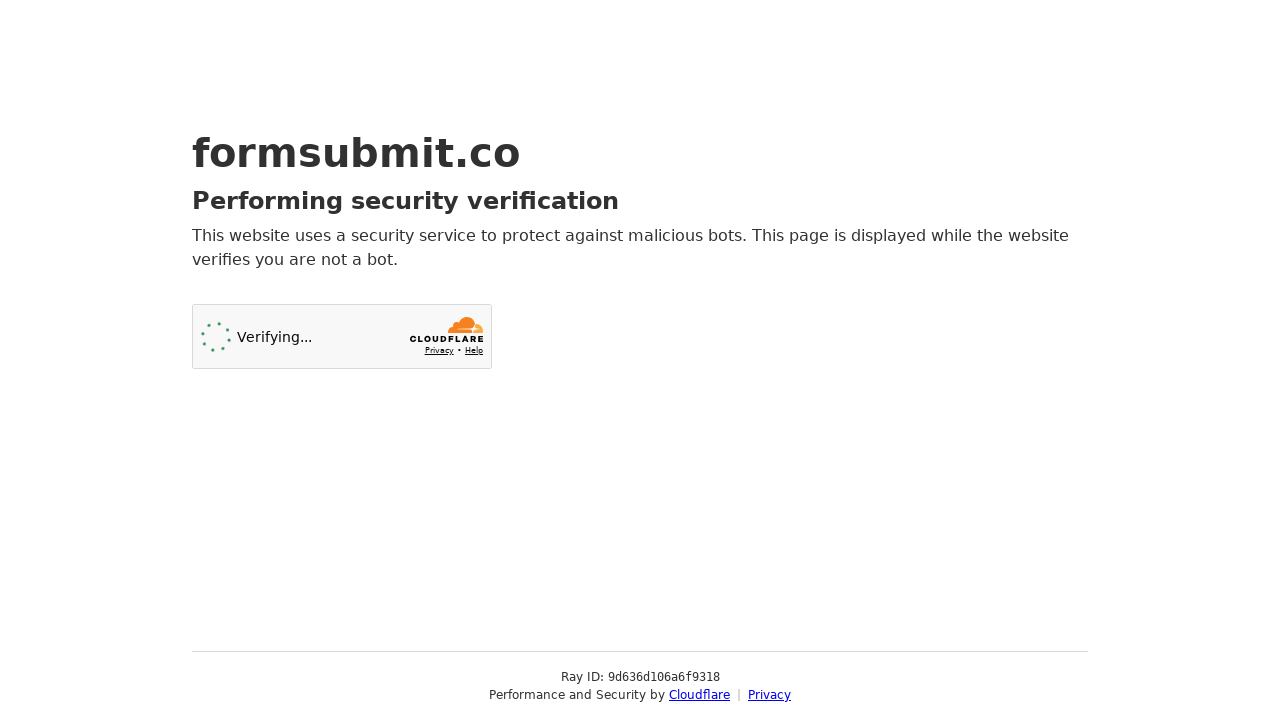